Tests various checkbox interactions including basic checkboxes, toggle switches, and multi-select dropdown checkboxes on a UI component testing page

Starting URL: https://www.leafground.com/checkbox.xhtml

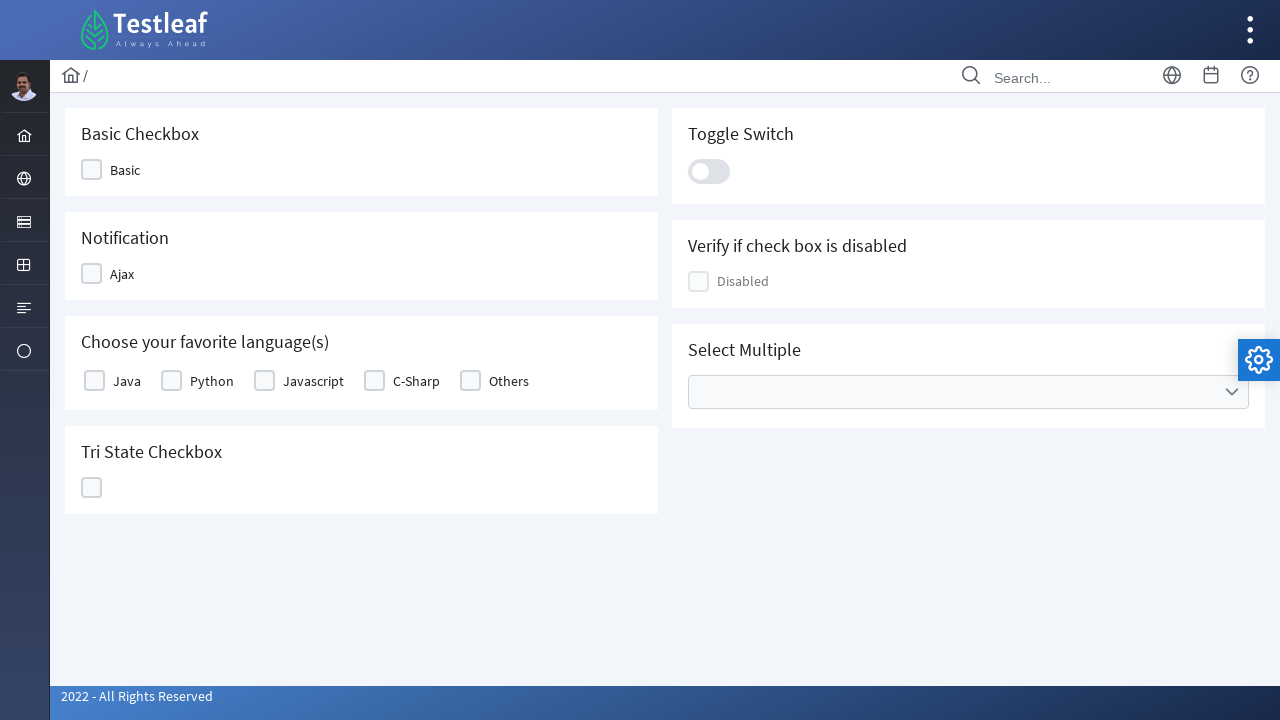

Clicked Basic checkbox at (92, 170) on xpath=//span[text()='Basic']/preceding-sibling::div[contains(@class,'ui-chkbox-b
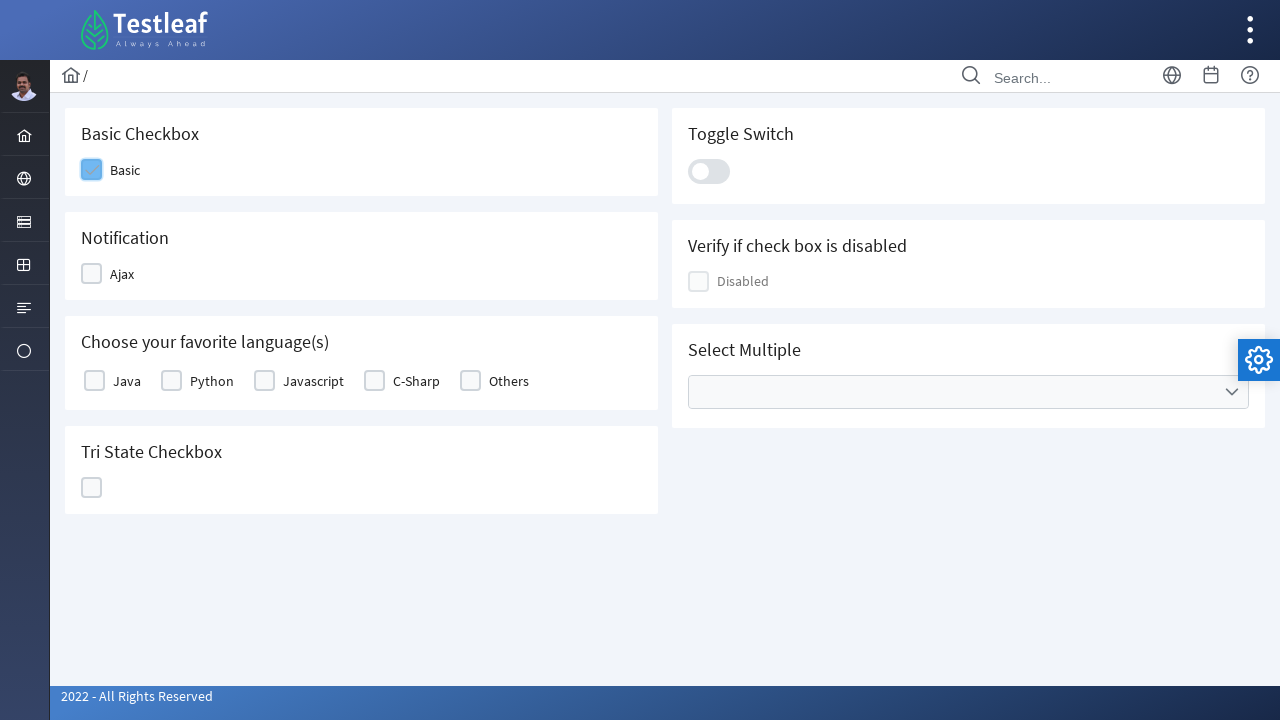

Clicked Ajax checkbox at (92, 274) on xpath=//span[text()='Ajax']/preceding-sibling::div[contains(@class,'ui-chkbox-bo
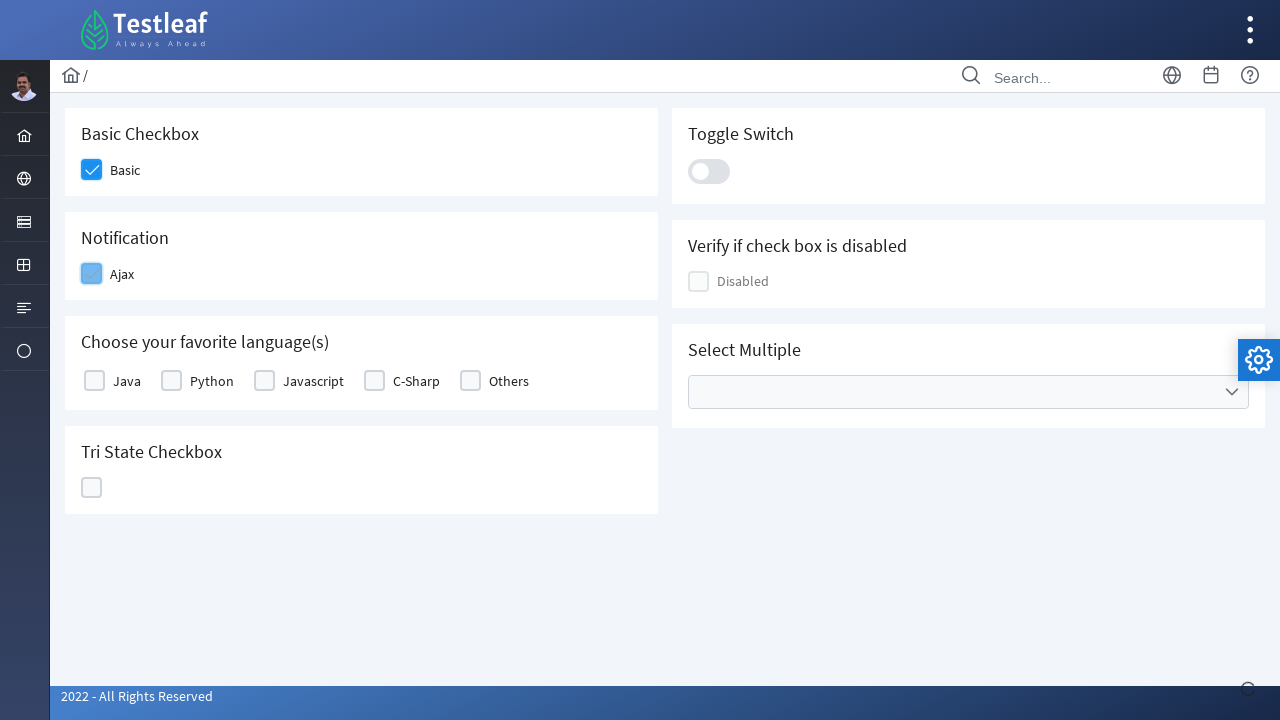

Clicked Python checkbox at (172, 381) on (//label[text()='Python']/preceding::div[contains(@class,'ui-chkbox-box')])[4]
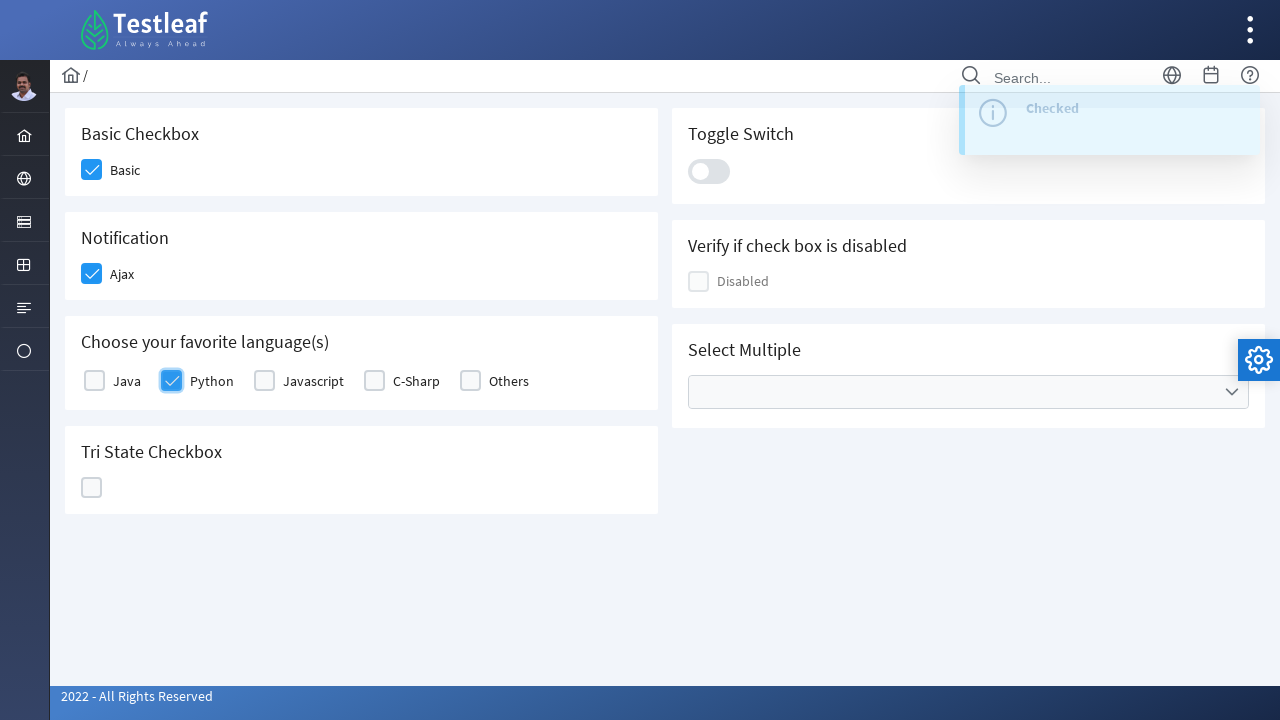

Clicked tri-state checkbox (first click) at (92, 488) on xpath=//div[@id='j_idt87:ajaxTriState']/div[contains(@class,'ui-chkbox')]
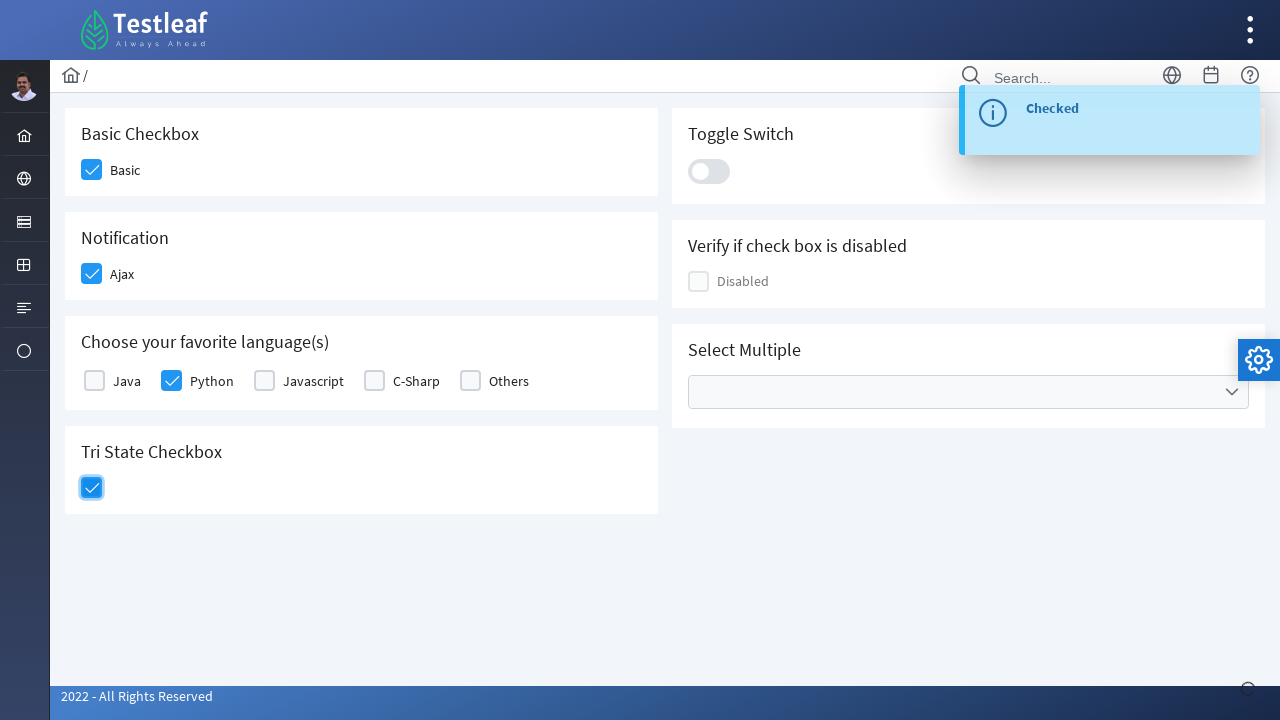

Waited 2 seconds for tri-state checkbox animation
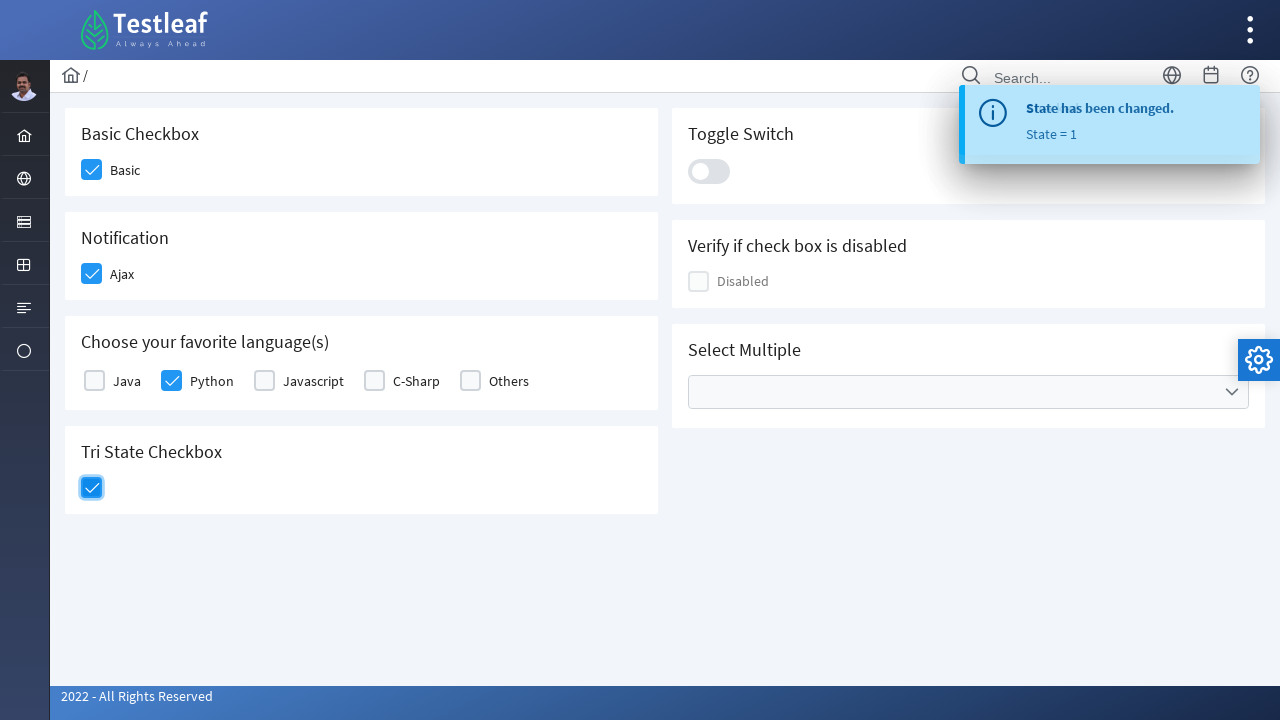

Clicked tri-state checkbox (second click to cycle through states) at (92, 488) on xpath=//div[@id='j_idt87:ajaxTriState']/div[contains(@class,'ui-chkbox')]
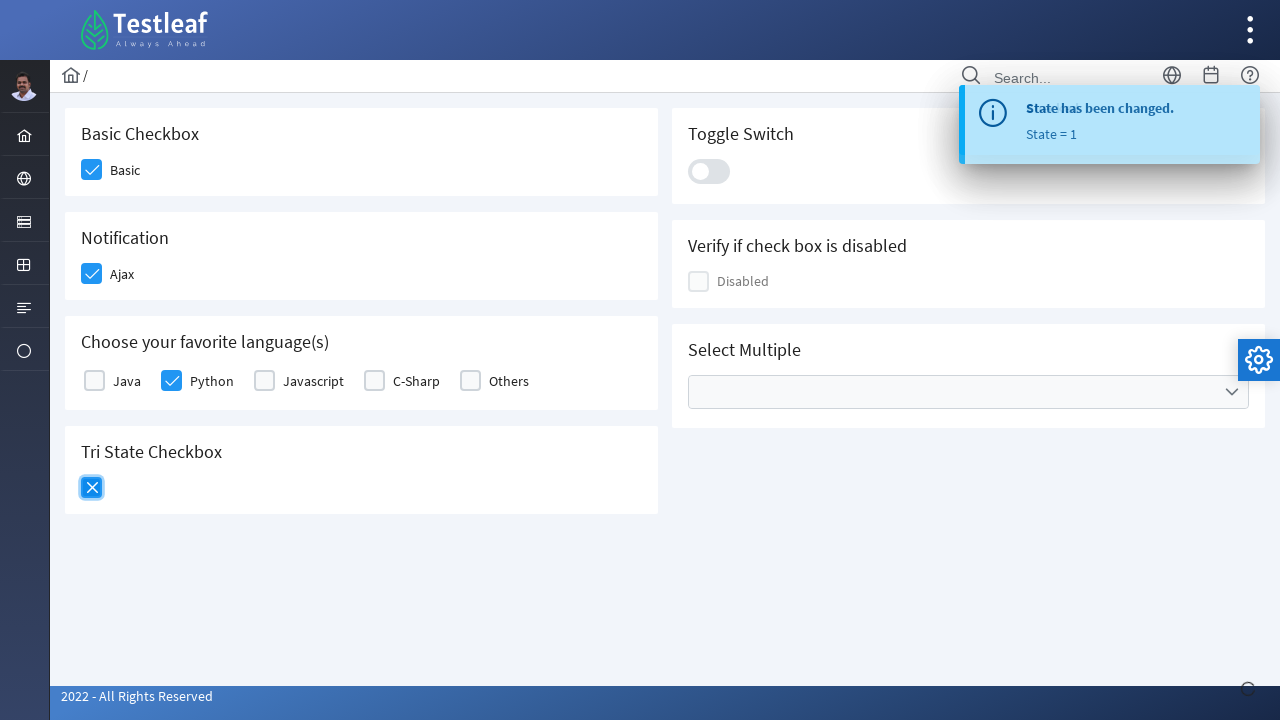

Toggled switch (first toggle) at (709, 171) on xpath=//div[@class='ui-toggleswitch-slider']
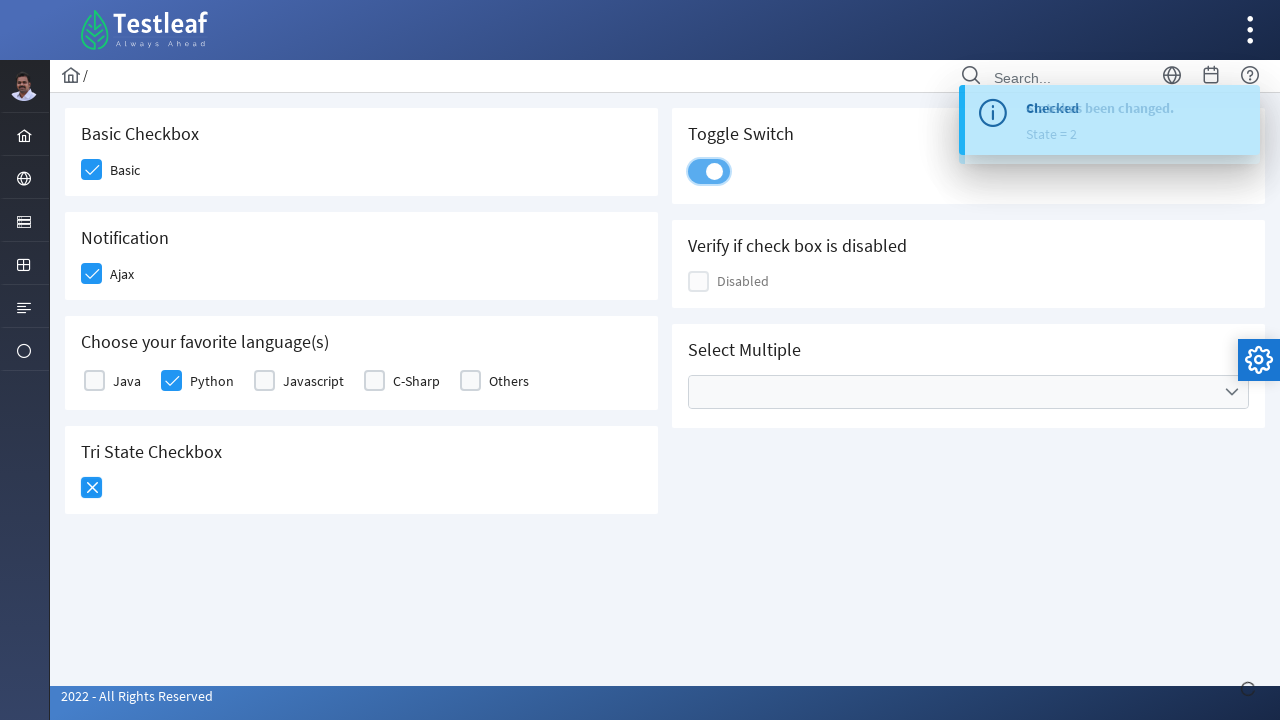

Waited 2 seconds for toggle animation
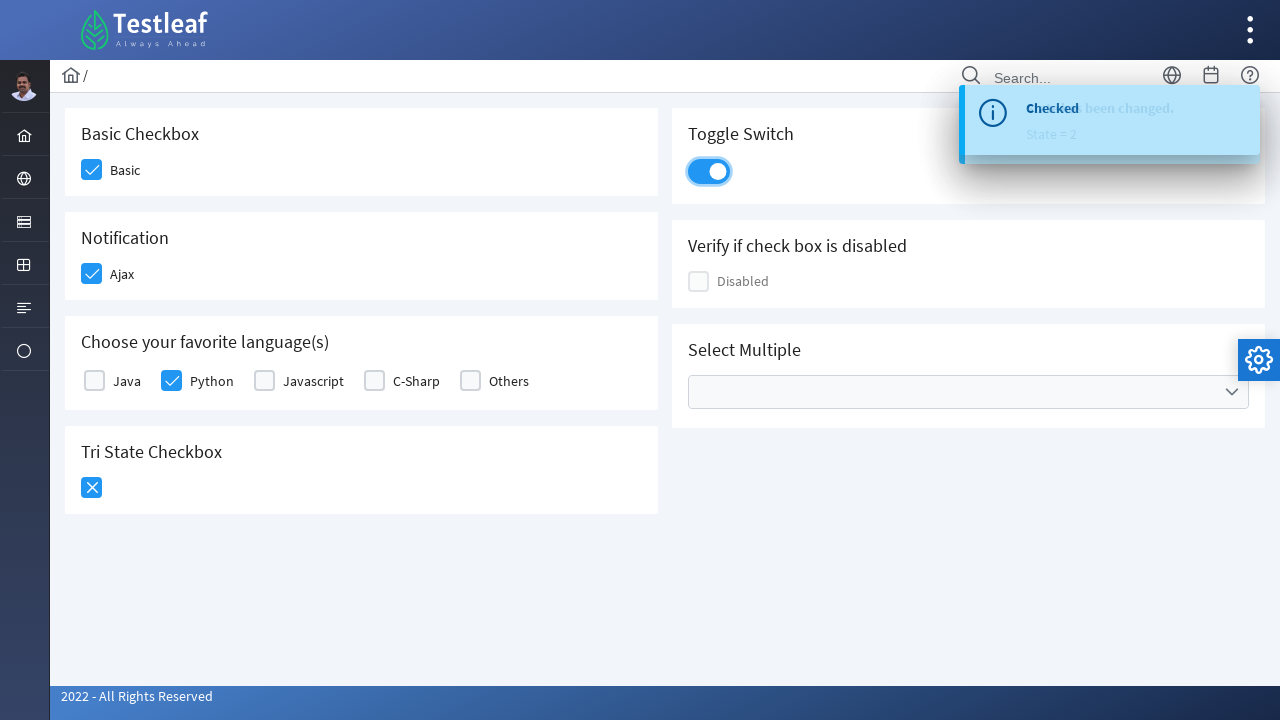

Toggled switch (second toggle) at (709, 171) on xpath=//div[@class='ui-toggleswitch-slider']
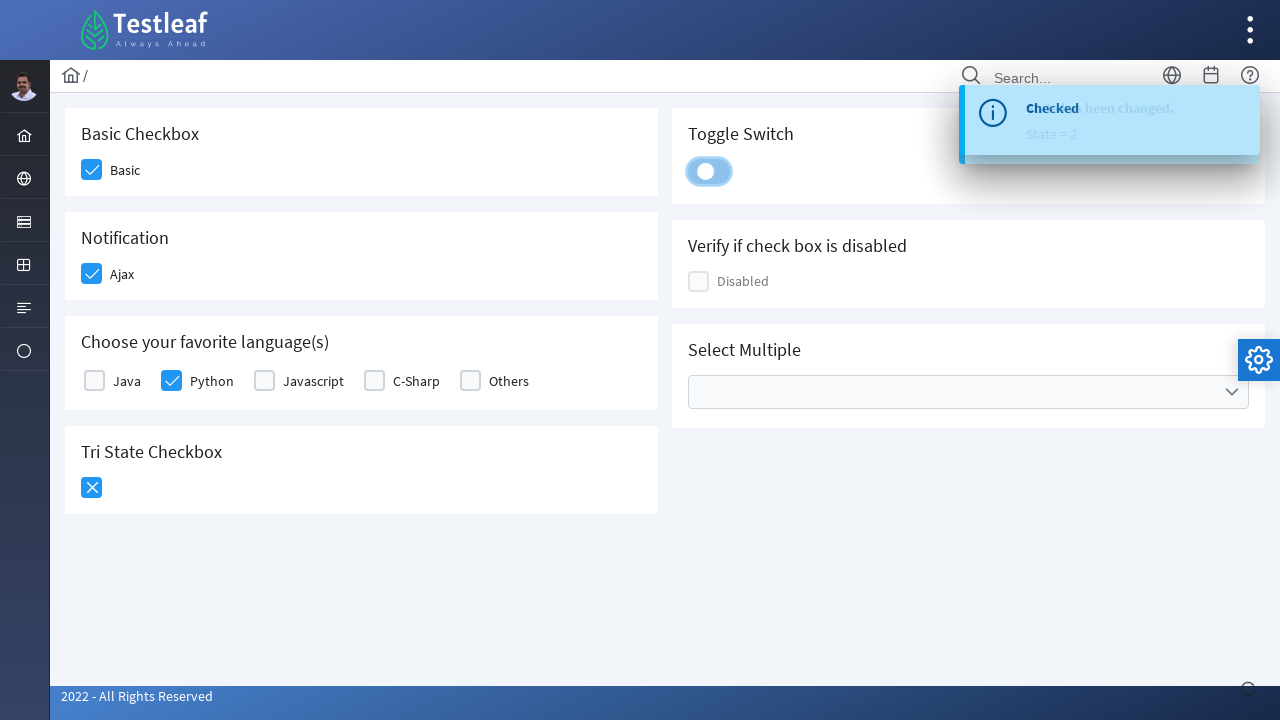

Waited 2 seconds for toggle animation
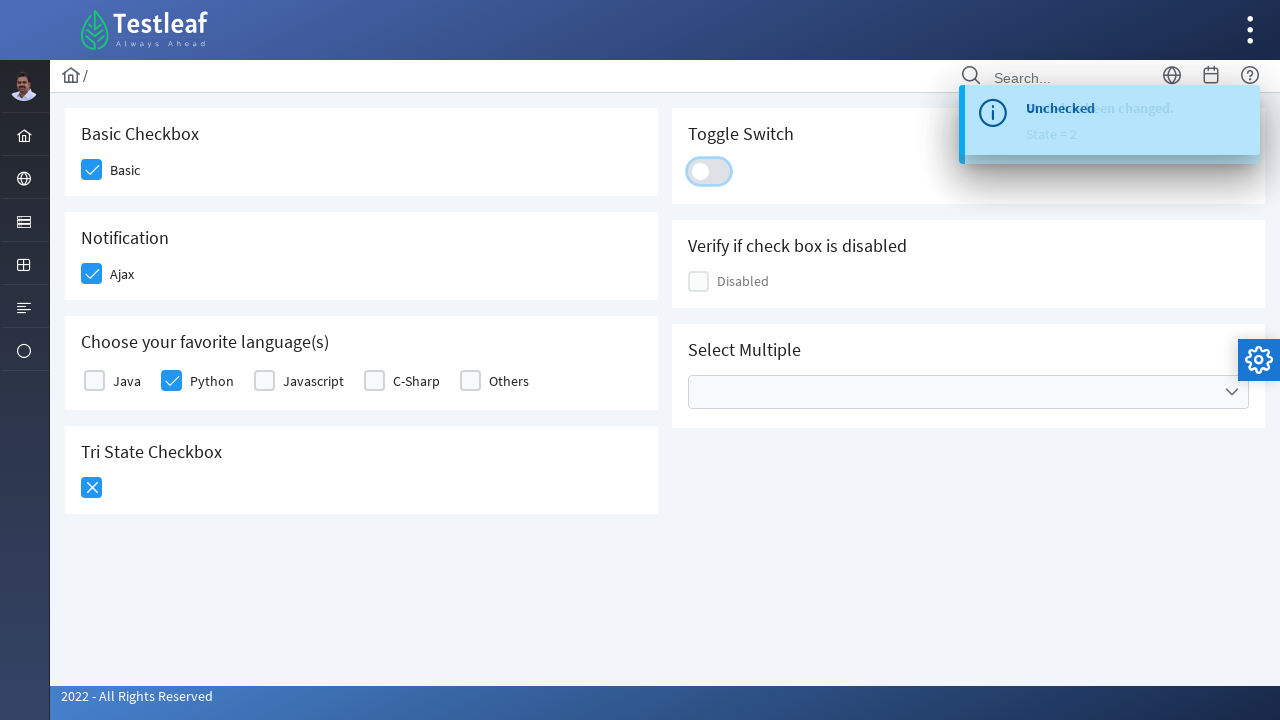

Toggled switch (third toggle) at (709, 171) on xpath=//div[@class='ui-toggleswitch-slider']
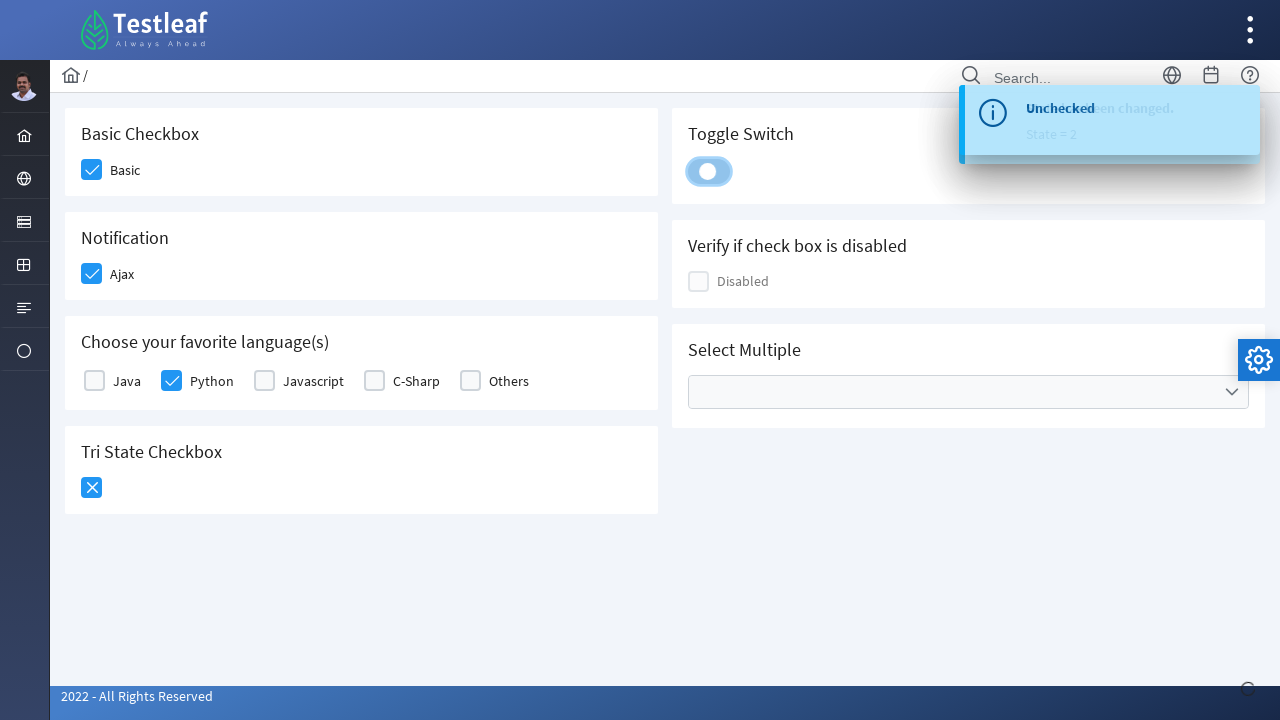

Located disabled checkbox element
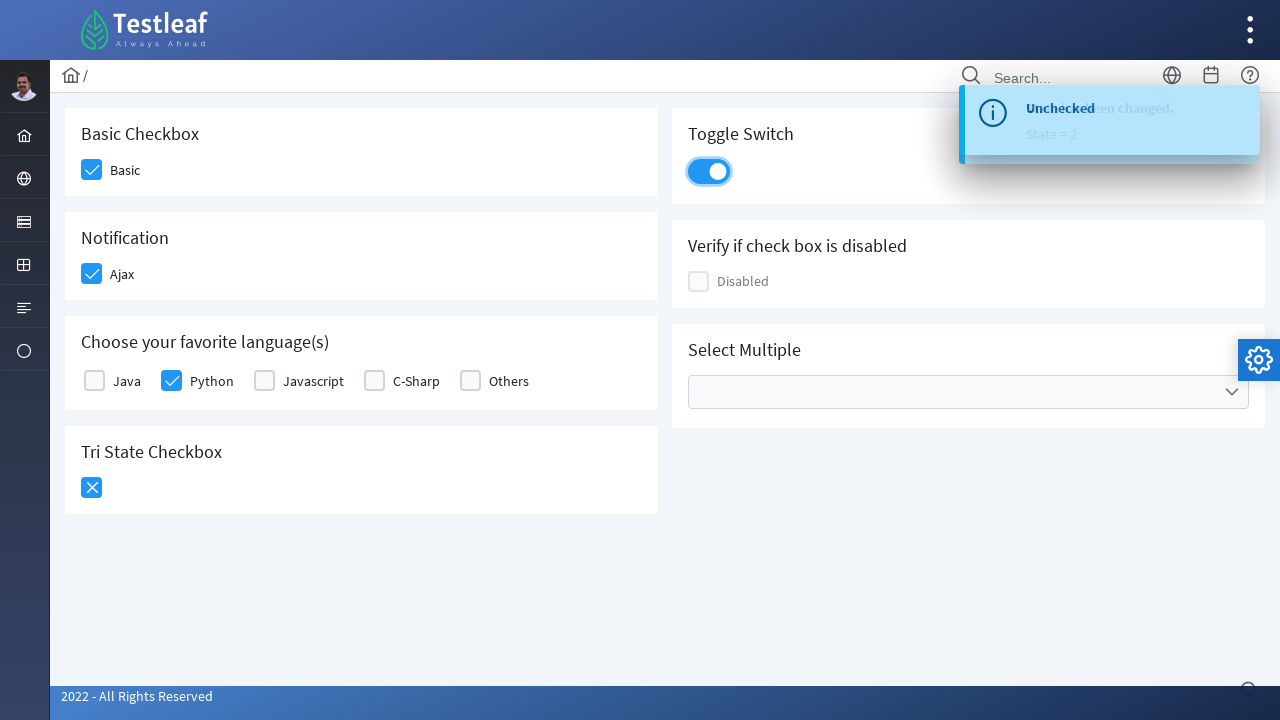

Checked if disabled checkbox is disabled
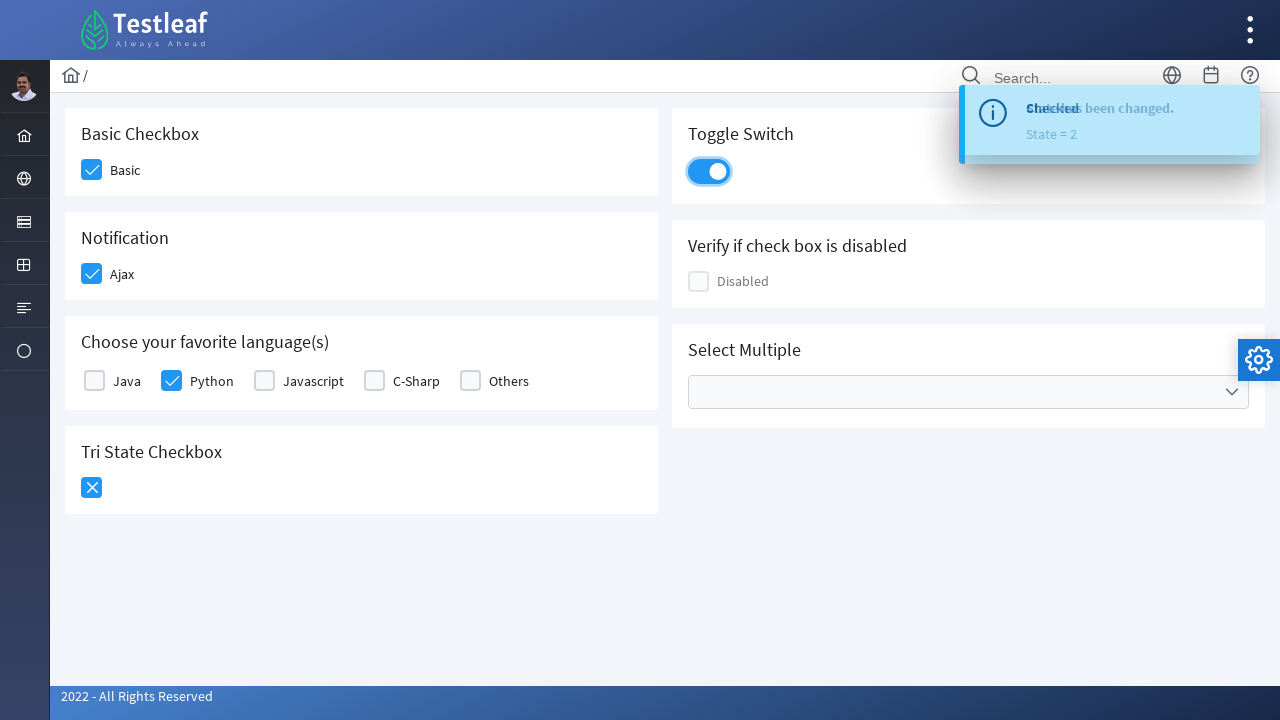

Verified disabled checkbox status: no, enabled
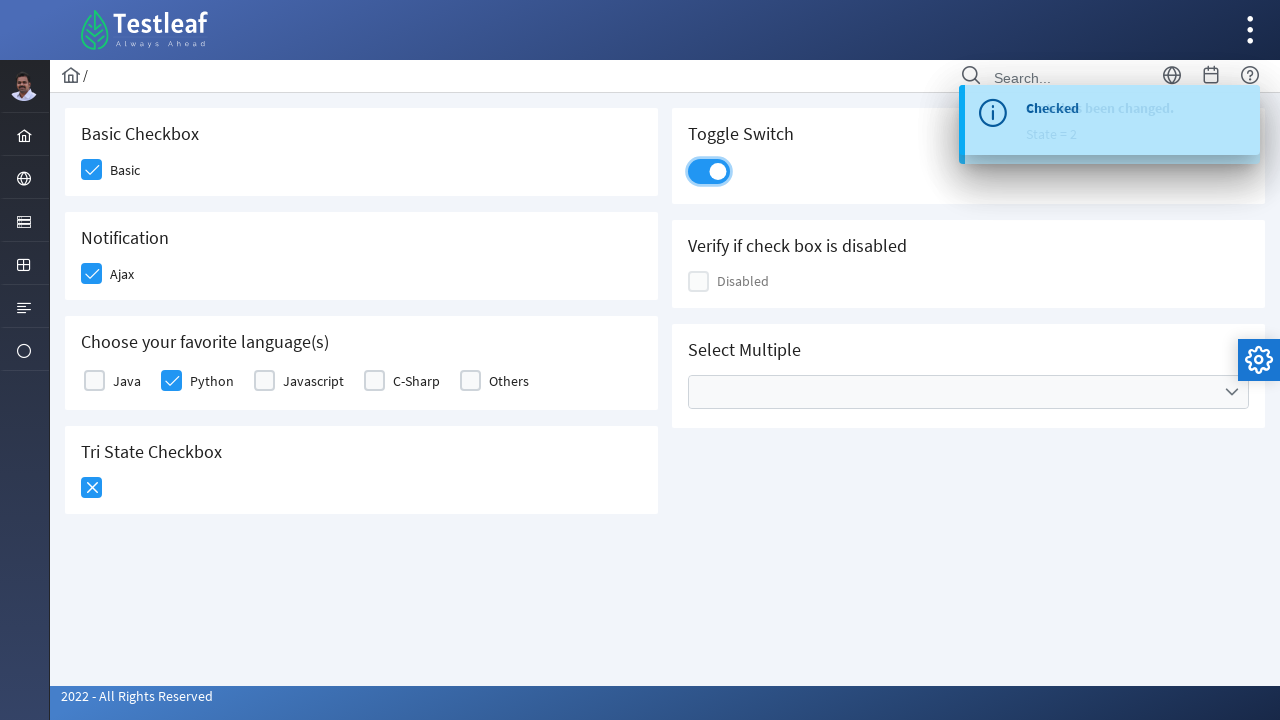

Waited 2 seconds before opening multi-select dropdown
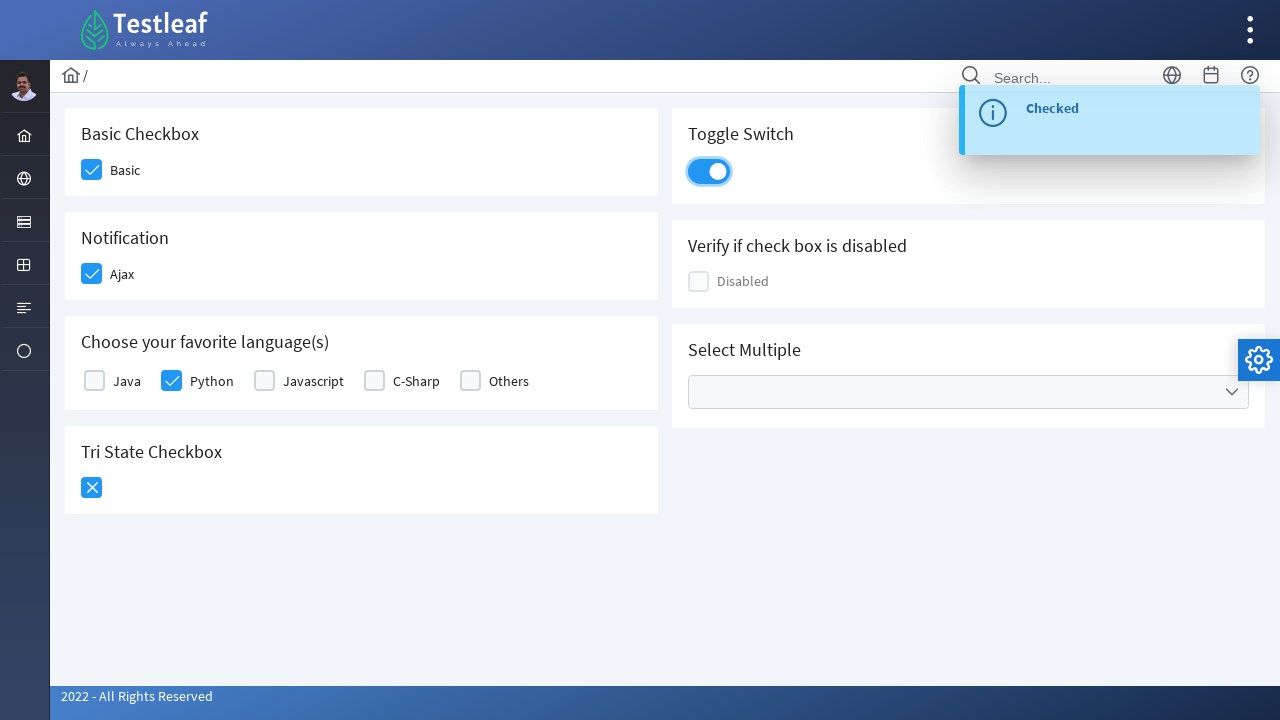

Opened multi-select dropdown menu at (968, 392) on xpath=//div[contains(@class,'ui-selectcheckboxmenu-trigger')]/preceding-sibling:
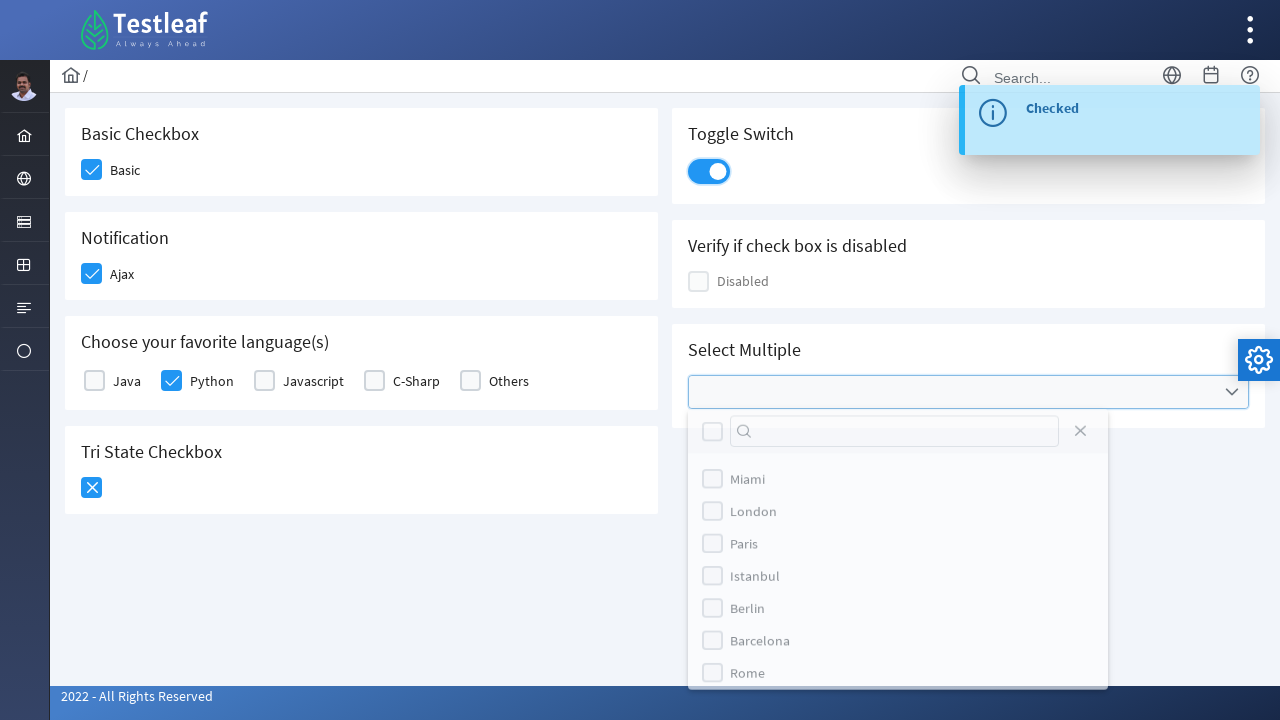

Waited 2 seconds for dropdown to fully open
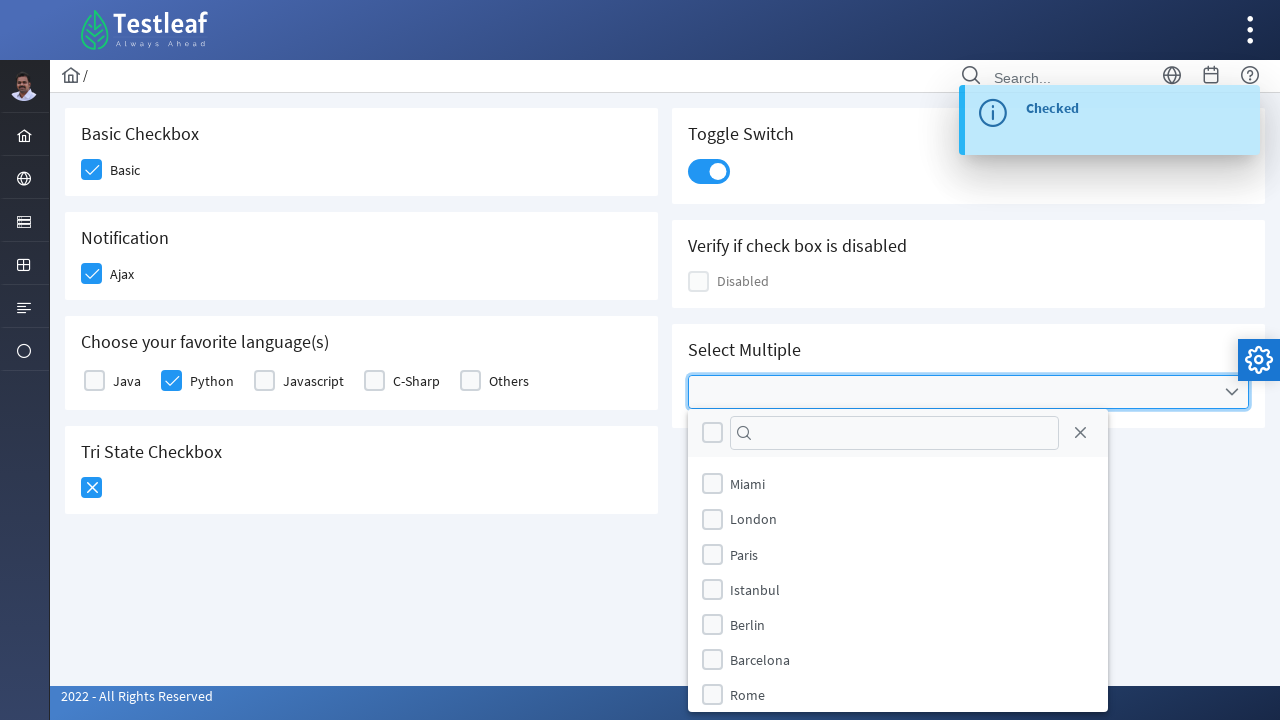

Selected London from dropdown at (754, 519) on xpath=//div[contains(@class,'ui-chkbox')]/following-sibling::label[text()='Londo
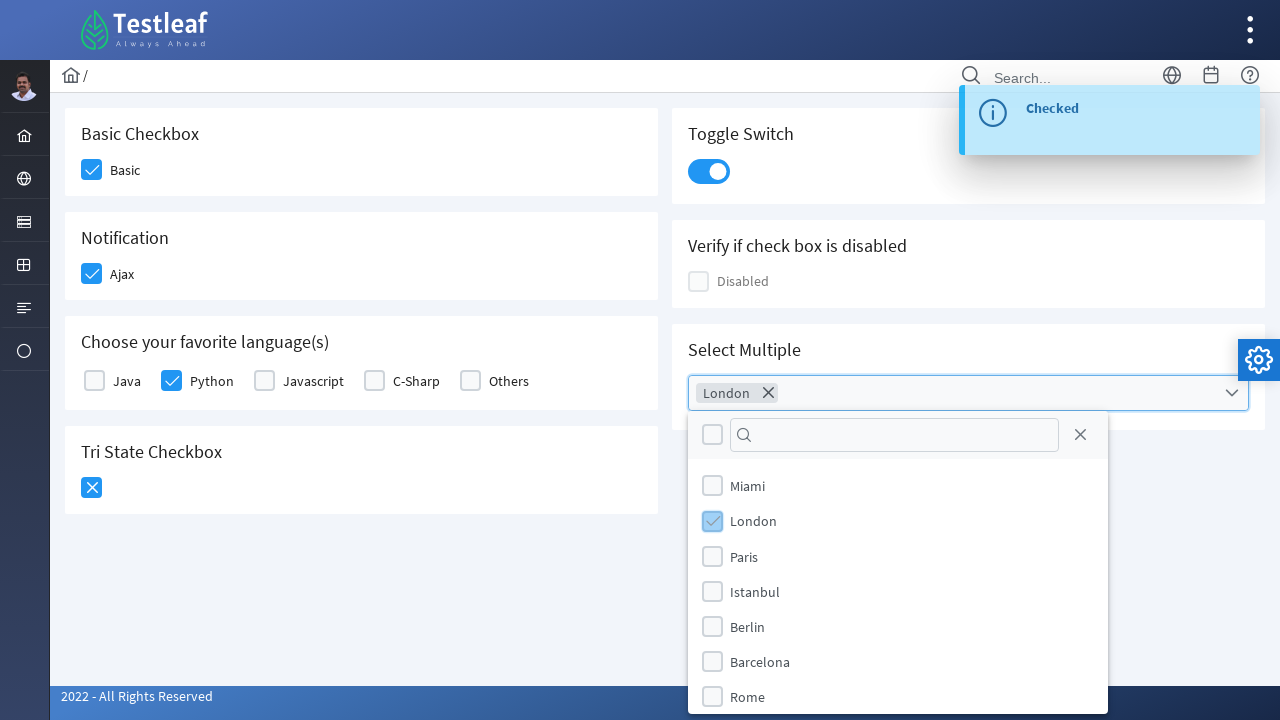

Waited 2 seconds after selecting London
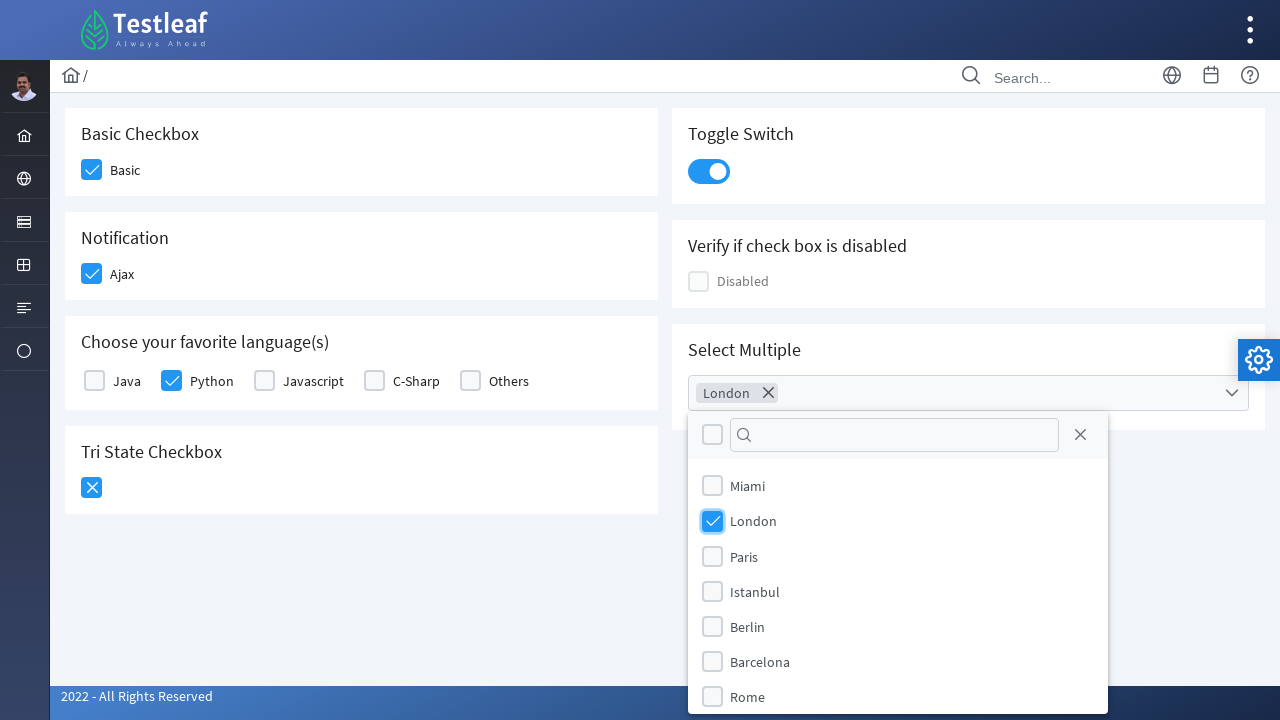

Selected Rome from dropdown at (748, 697) on xpath=//div[contains(@class,'ui-chkbox')]/following-sibling::label[text()='Rome'
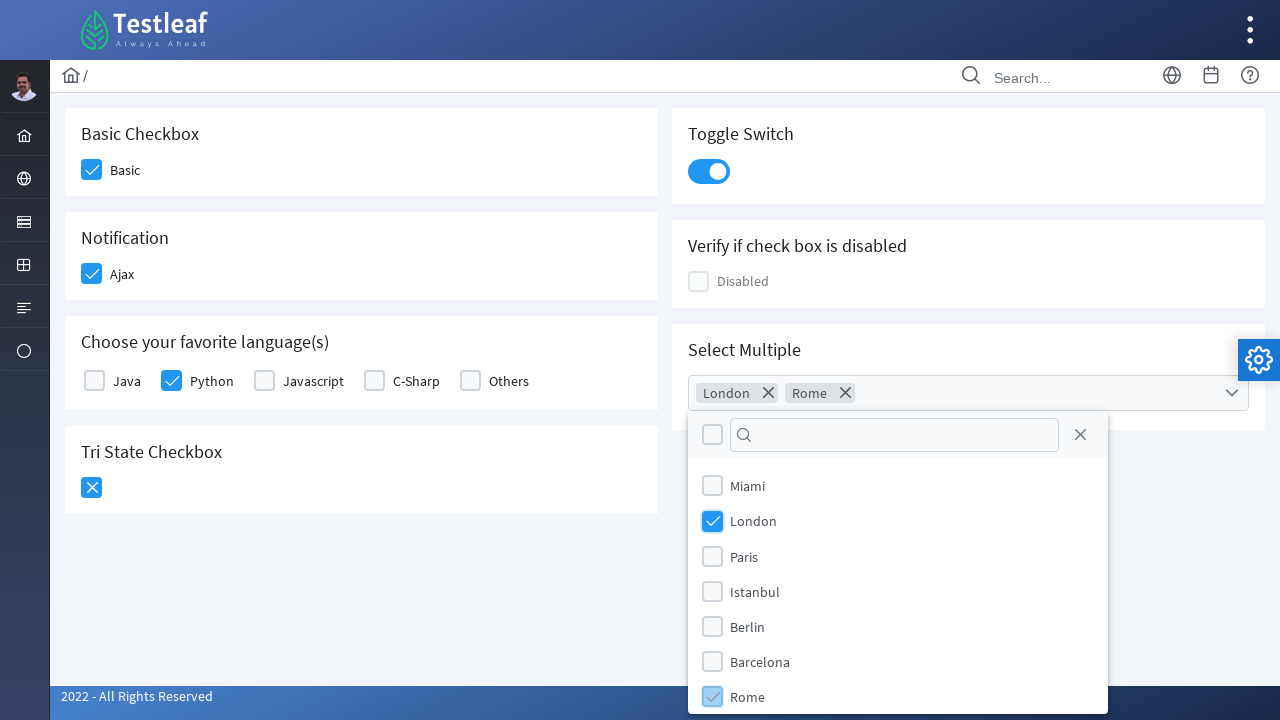

Waited 2 seconds after selecting Rome
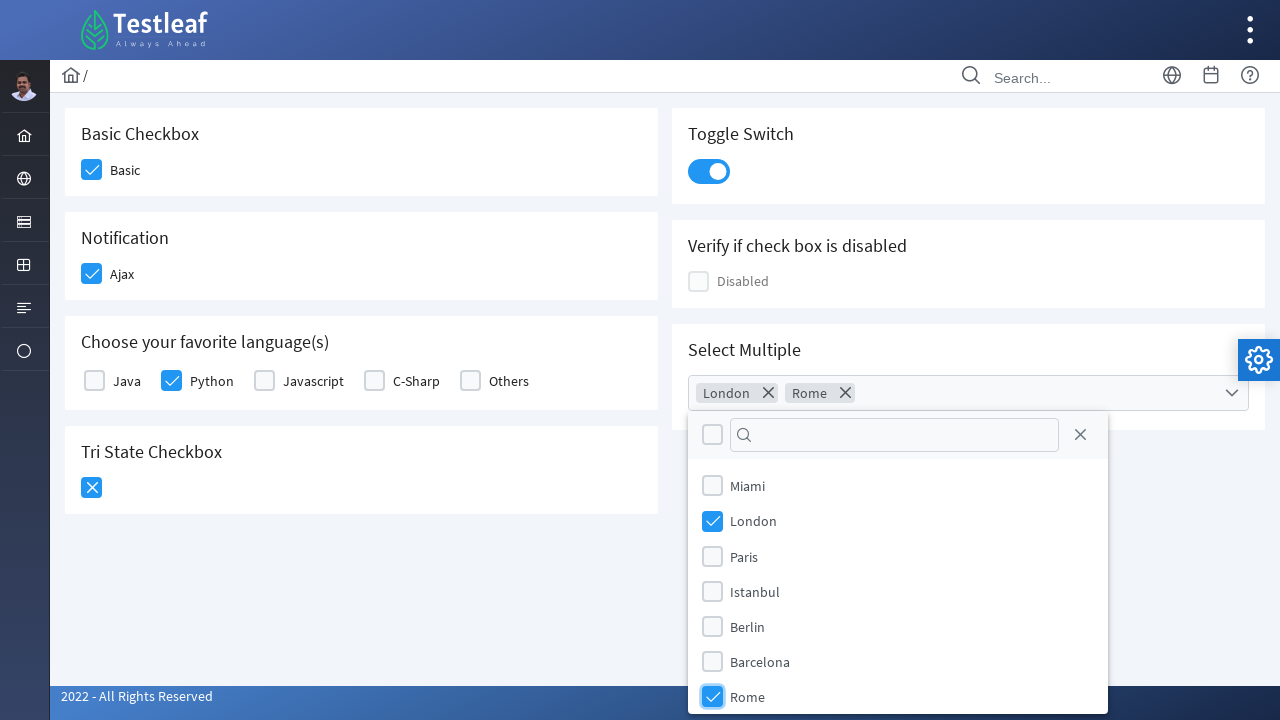

Selected Amsterdam from dropdown at (765, 688) on xpath=//div[contains(@class,'ui-chkbox')]/following-sibling::label[text()='Amste
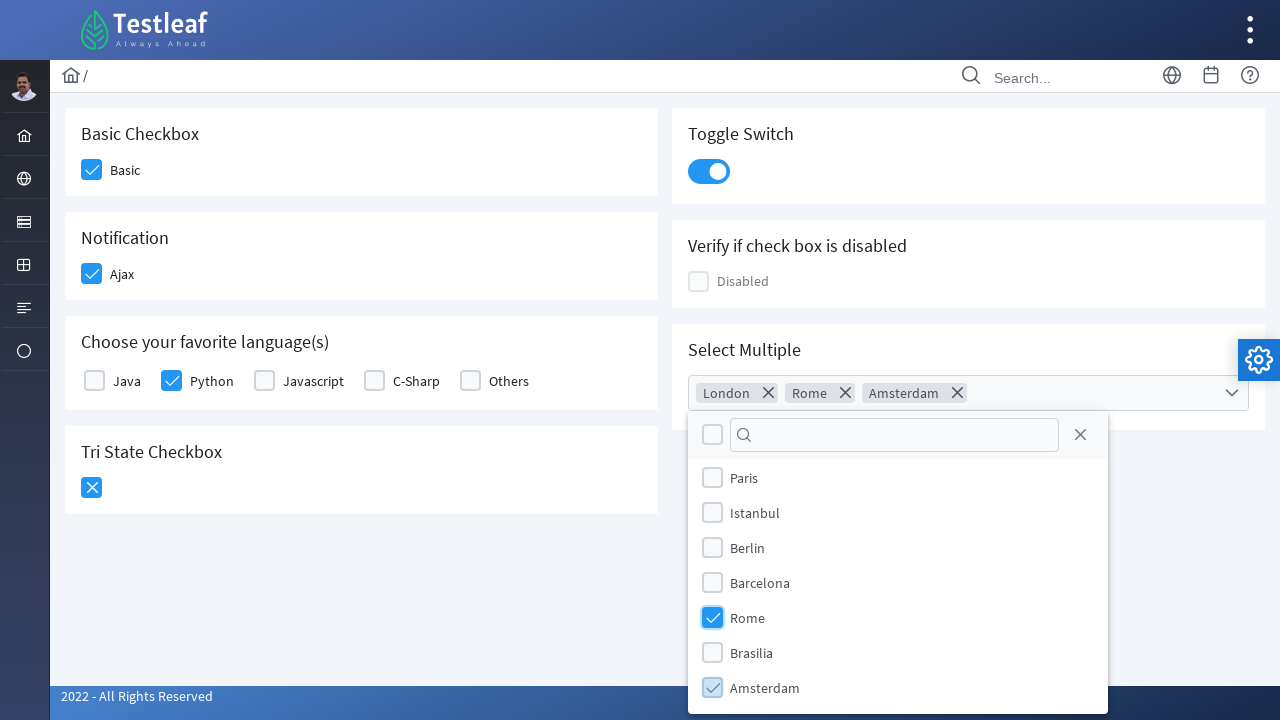

Waited 2 seconds before closing dropdown
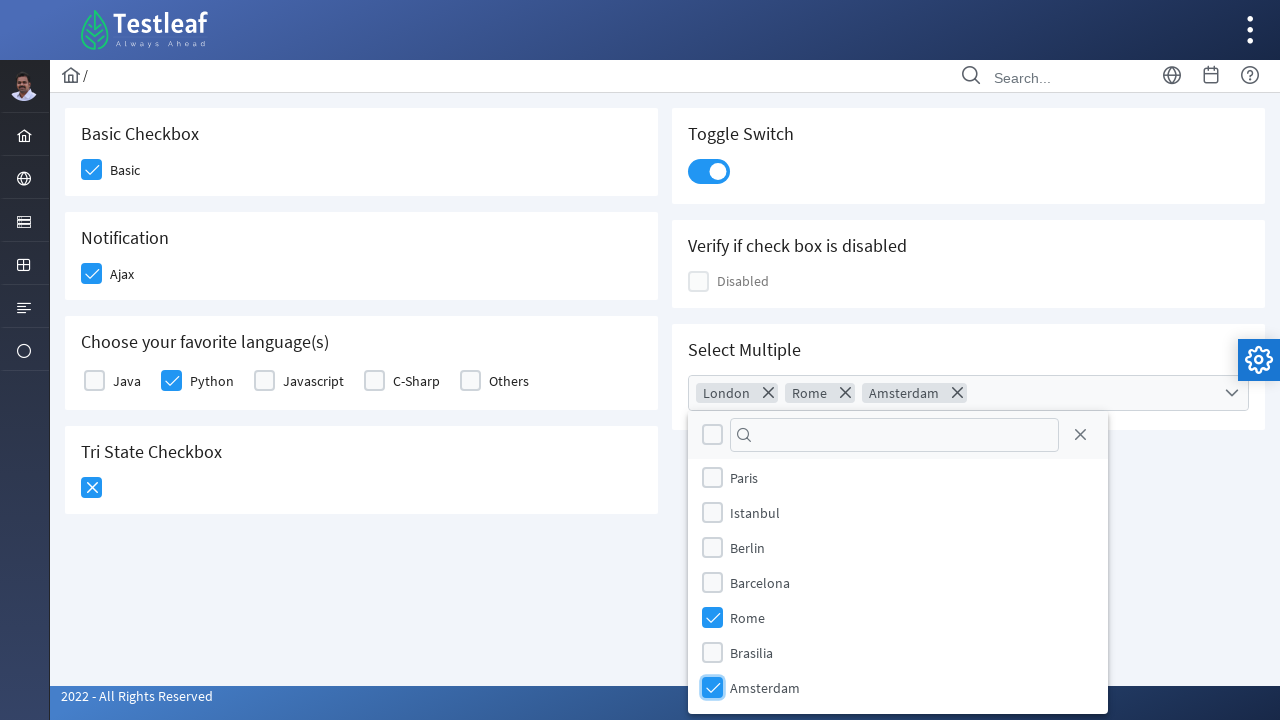

Closed the multi-select dropdown menu at (1080, 435) on xpath=//span[@class='ui-icon ui-icon-circle-close']
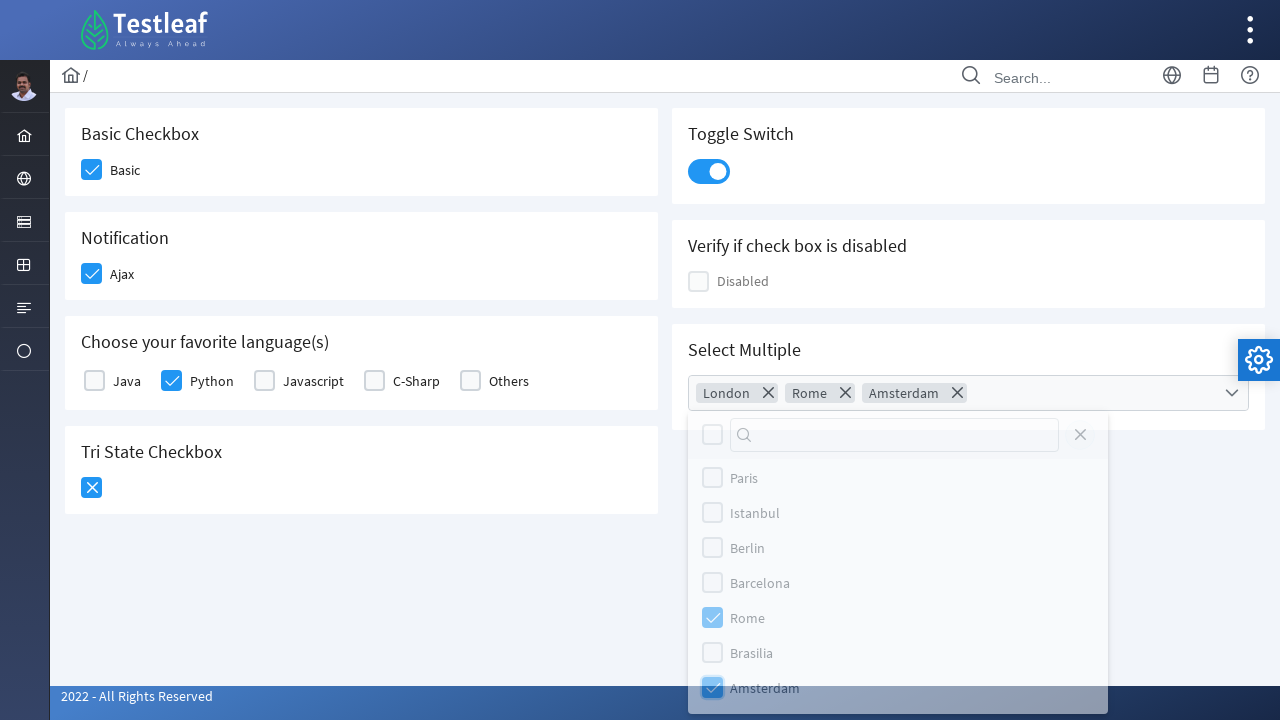

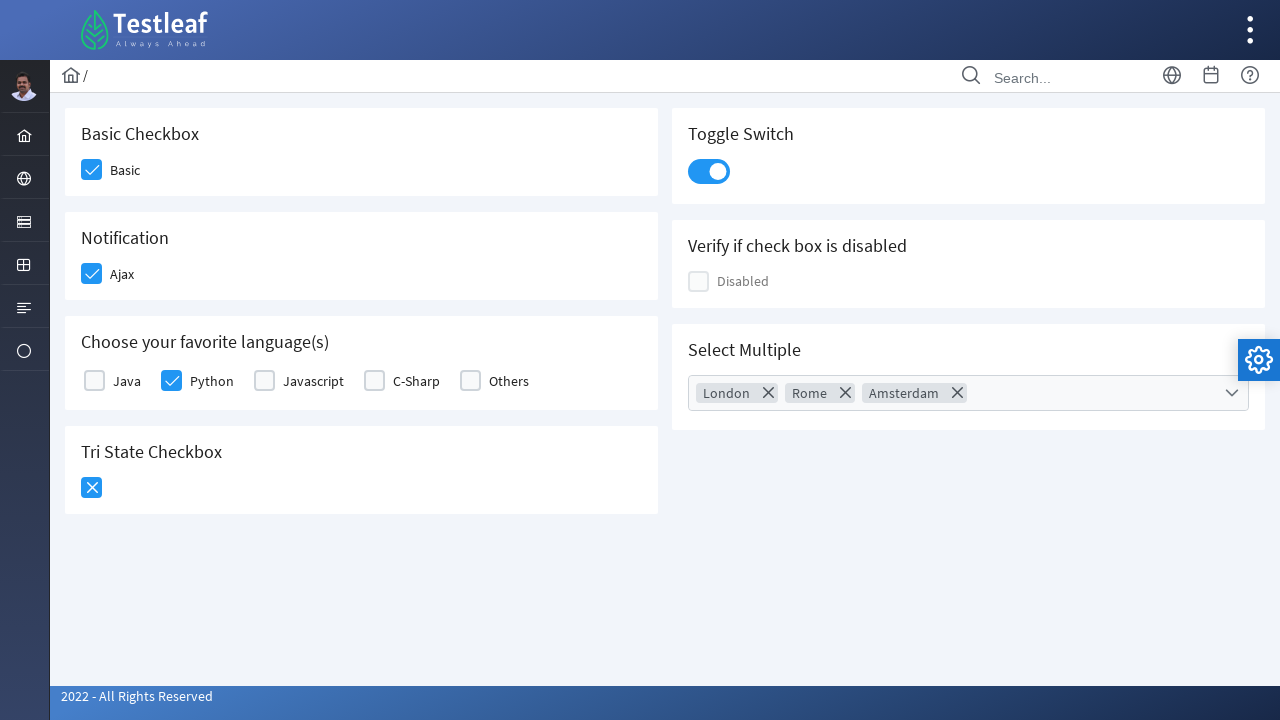